Tests the status codes page by clicking on a specific status code link and verifying the correct message is displayed for that HTTP status code

Starting URL: https://the-internet.herokuapp.com/status_codes

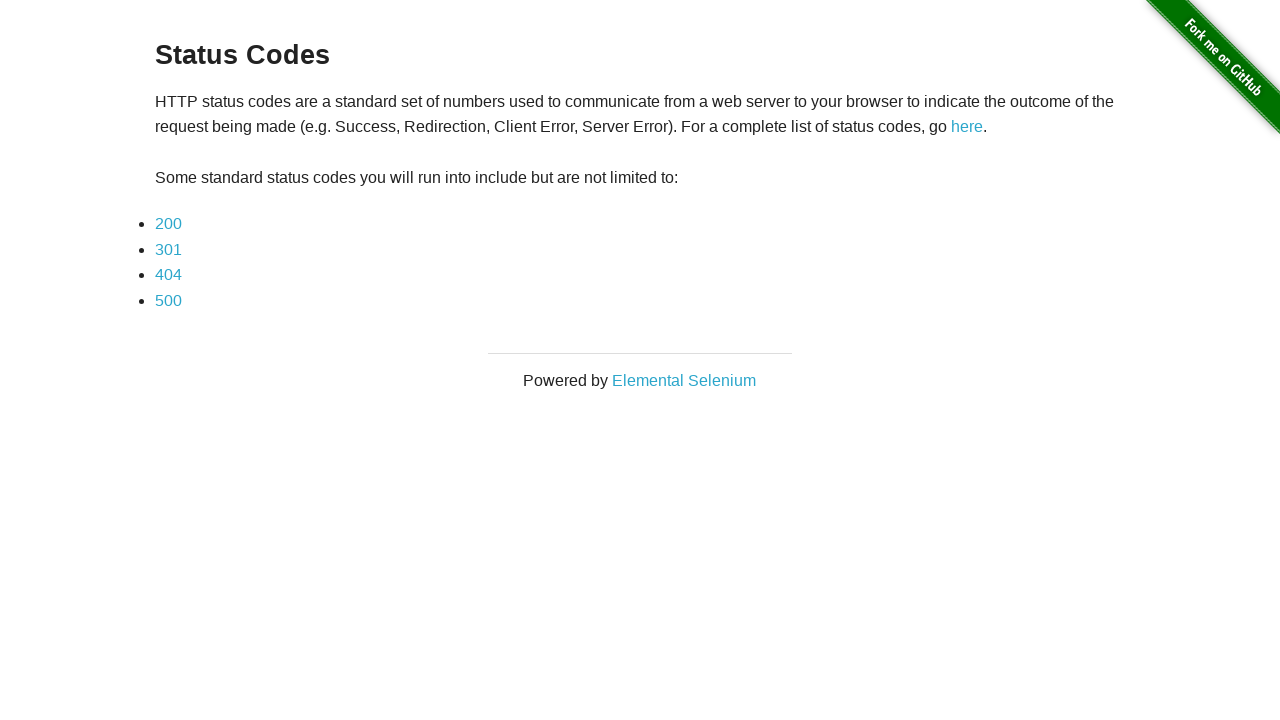

Navigated to status codes page
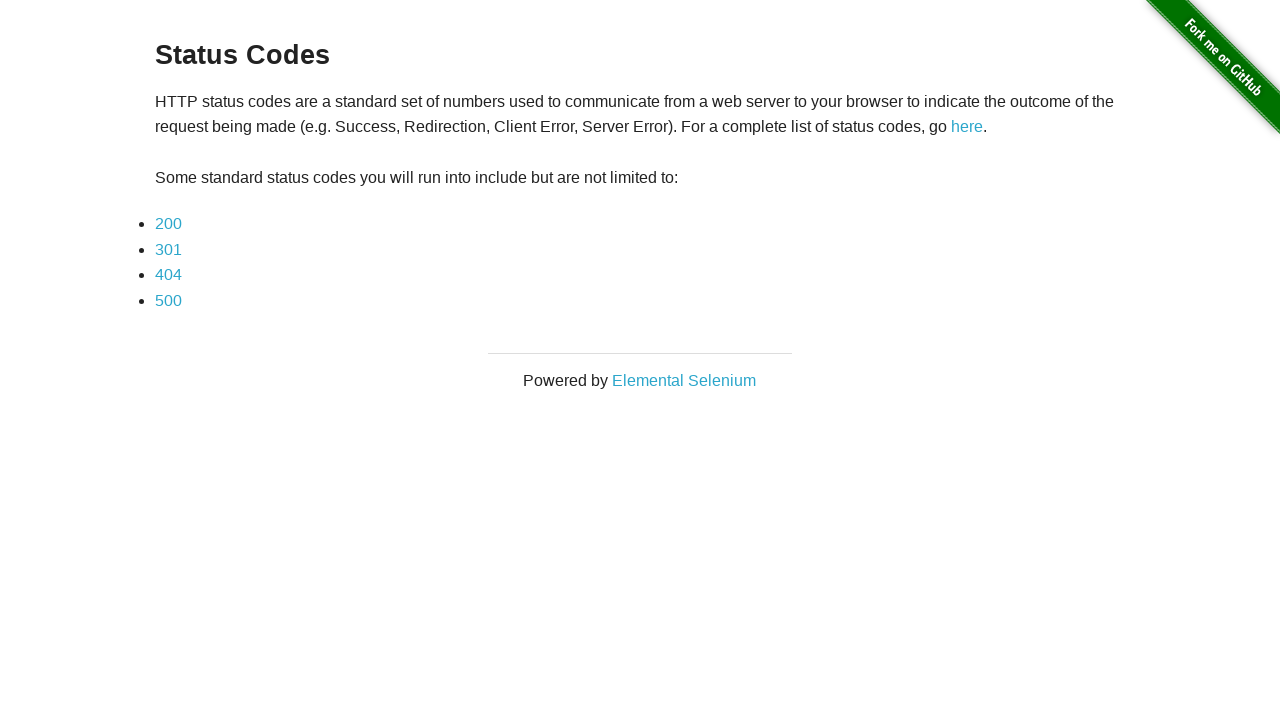

Clicked on status code 200 link at (168, 224) on a:has-text('200')
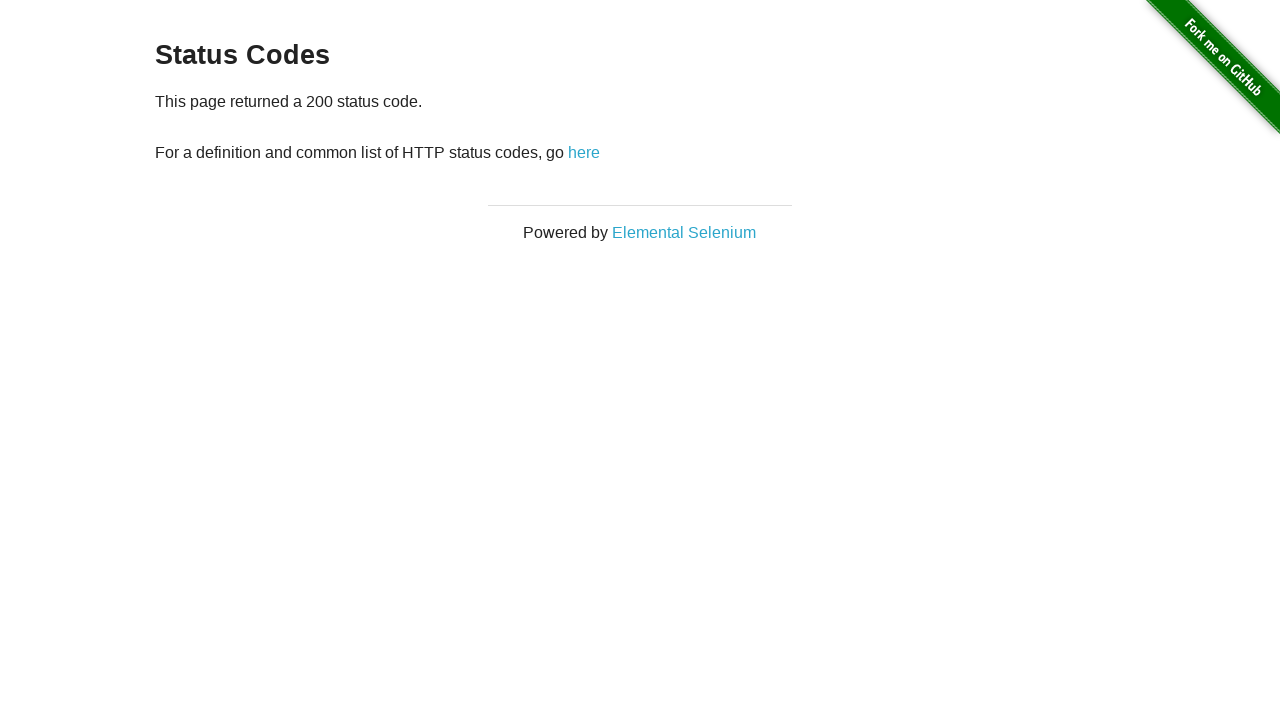

Status code message loaded on page
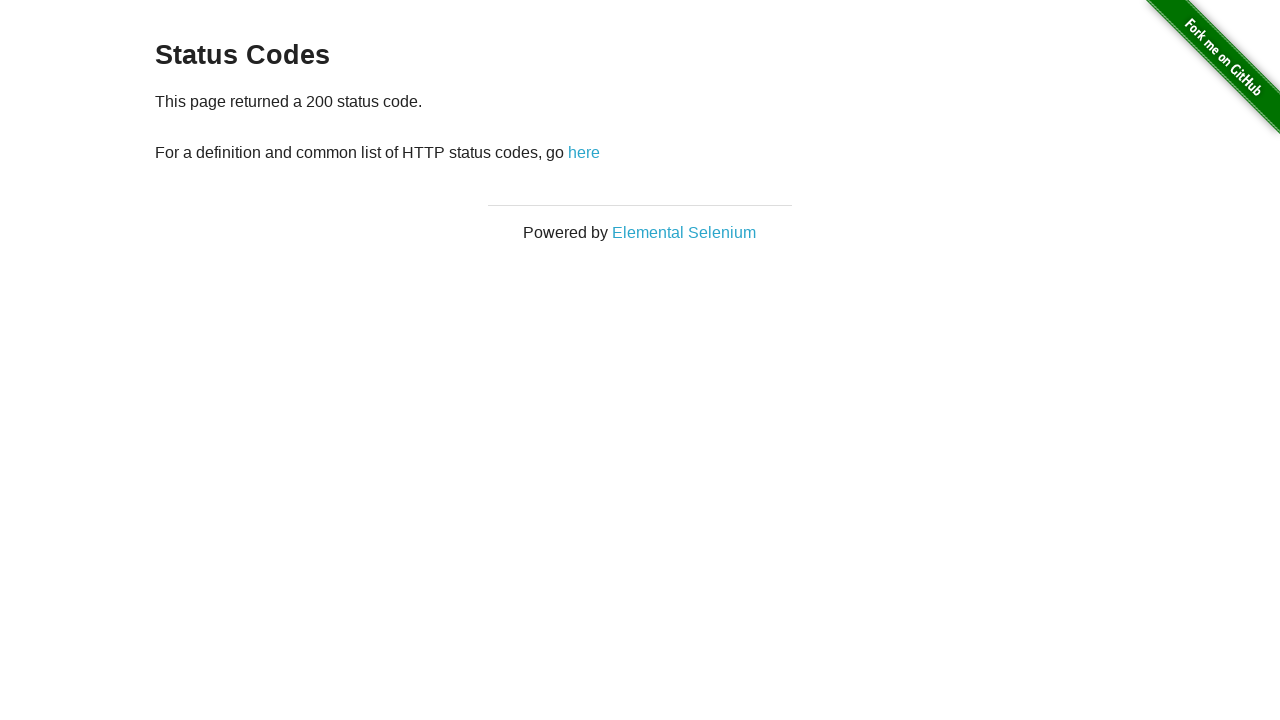

Retrieved status code message text
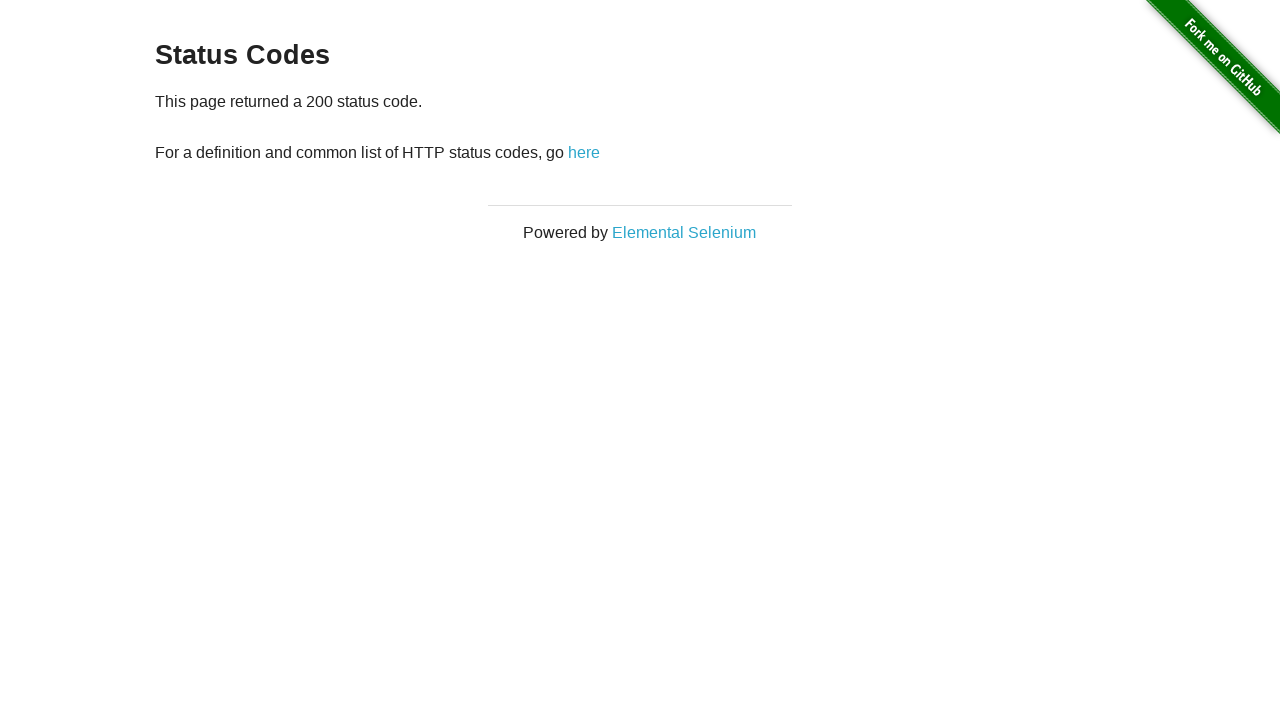

Verified message contains expected status code 200 text
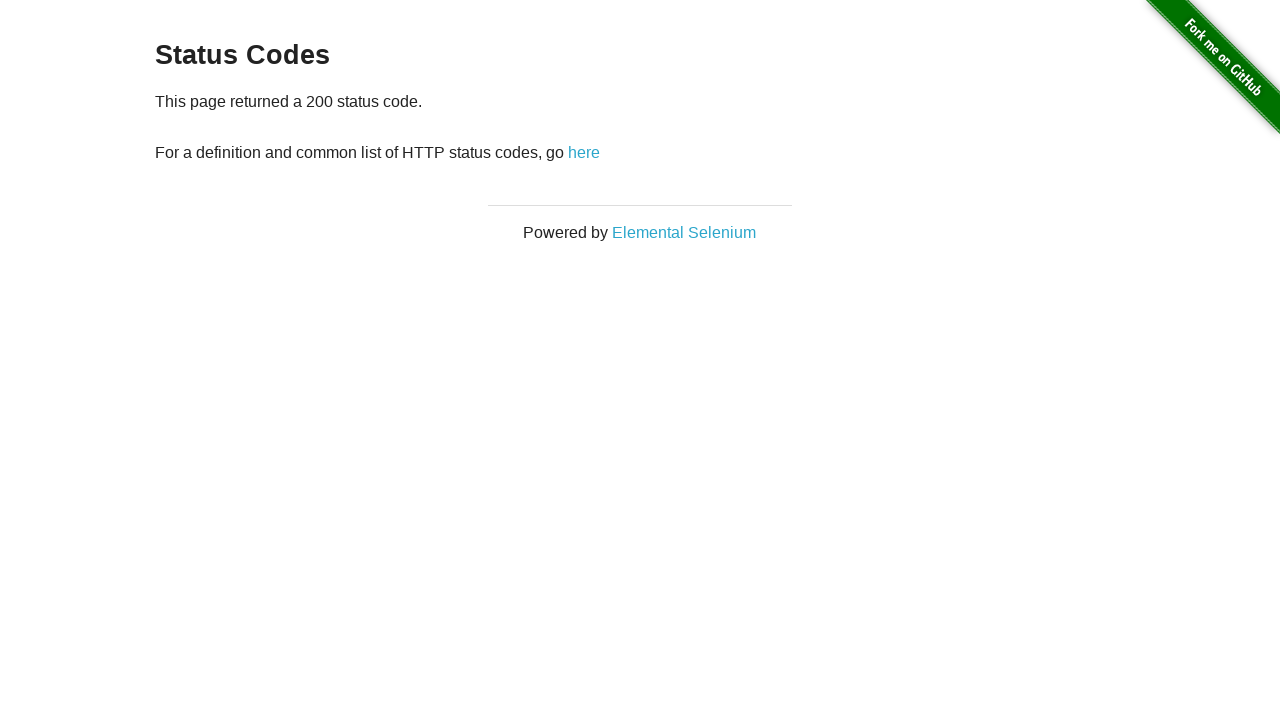

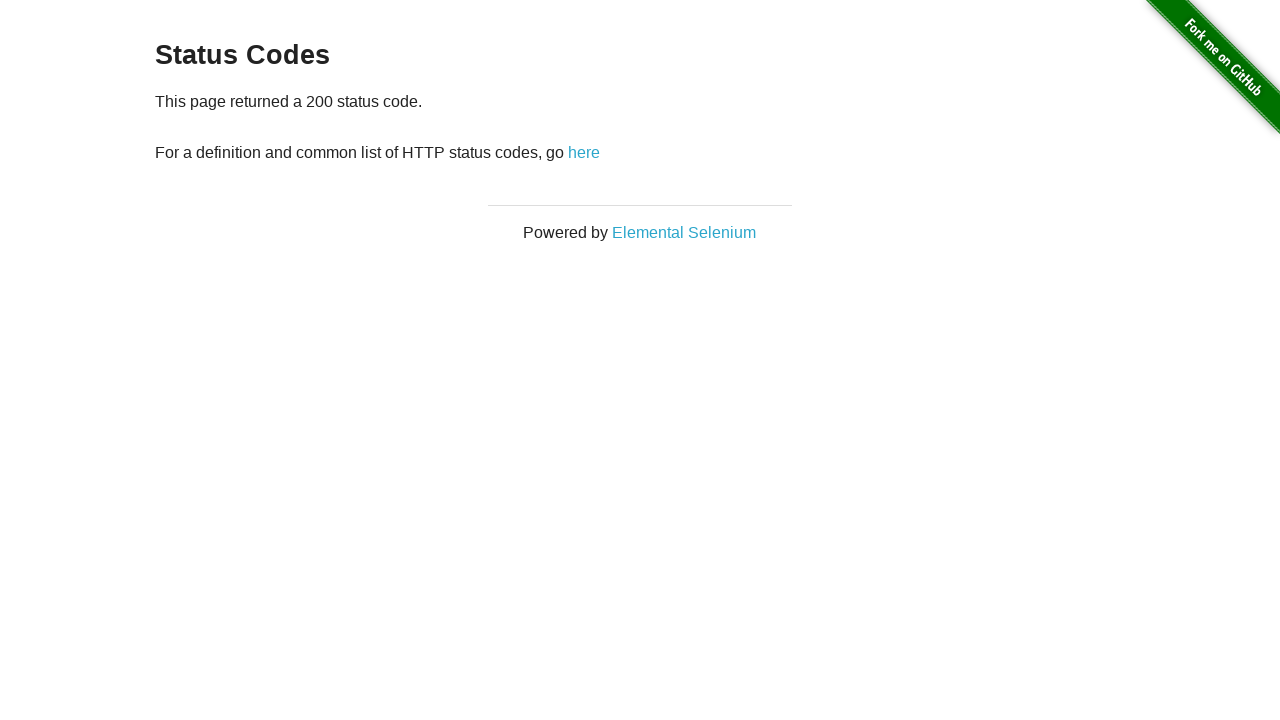